Navigates to a practice page and clicks on the HOME link to navigate away, then waits for the URL to change confirming navigation occurred.

Starting URL: https://courses.letskodeit.com/practice

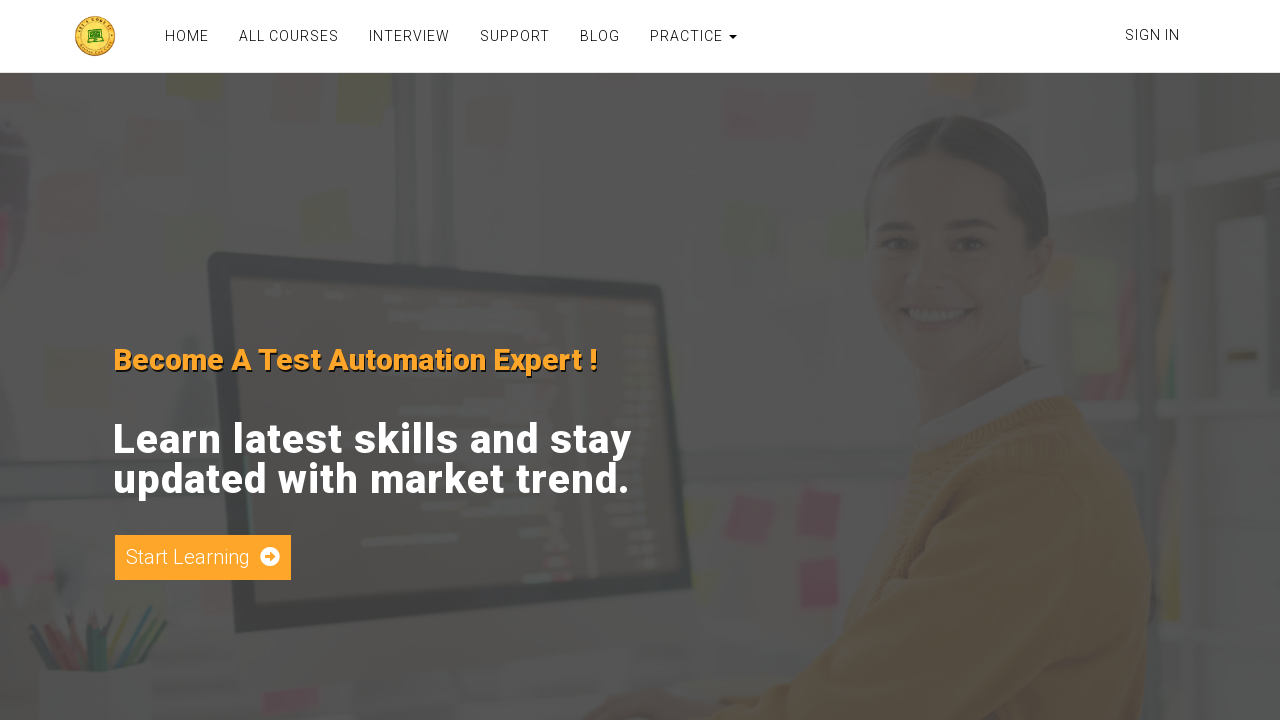

Captured initial URL from practice page
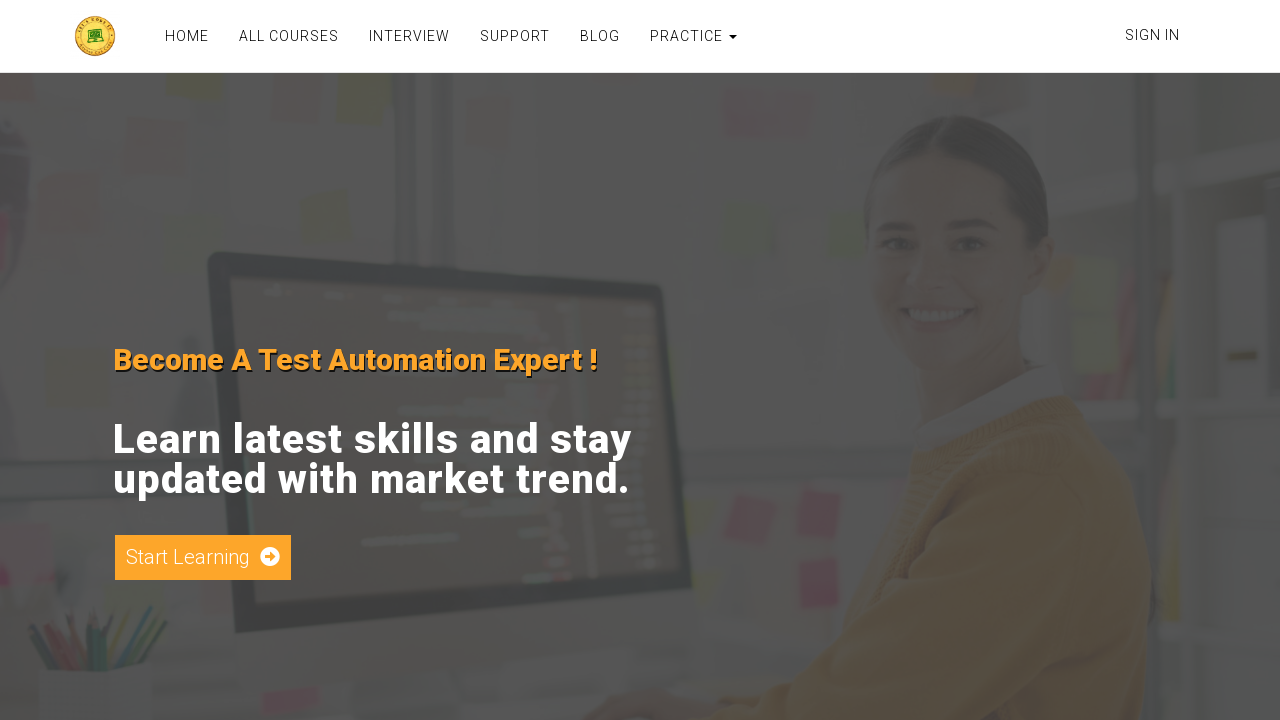

Clicked HOME link to navigate away from practice page at (187, 36) on a:text('HOME')
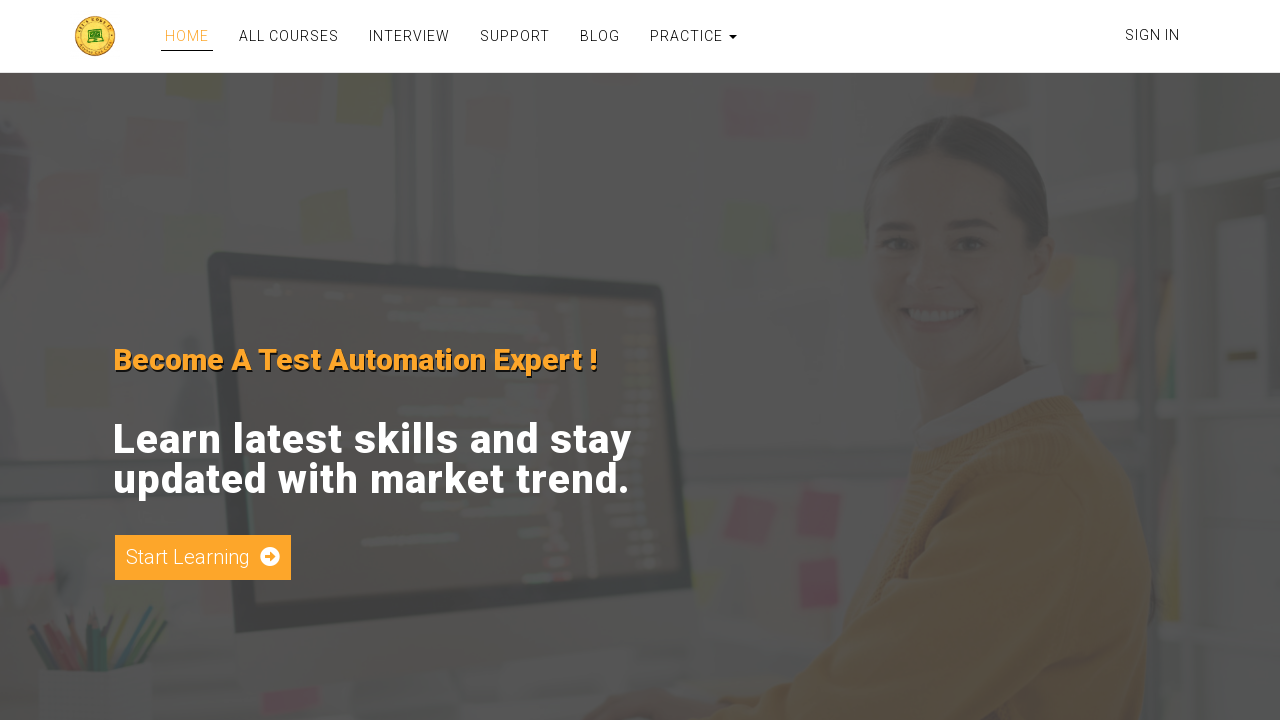

Navigation completed - URL changed from initial page
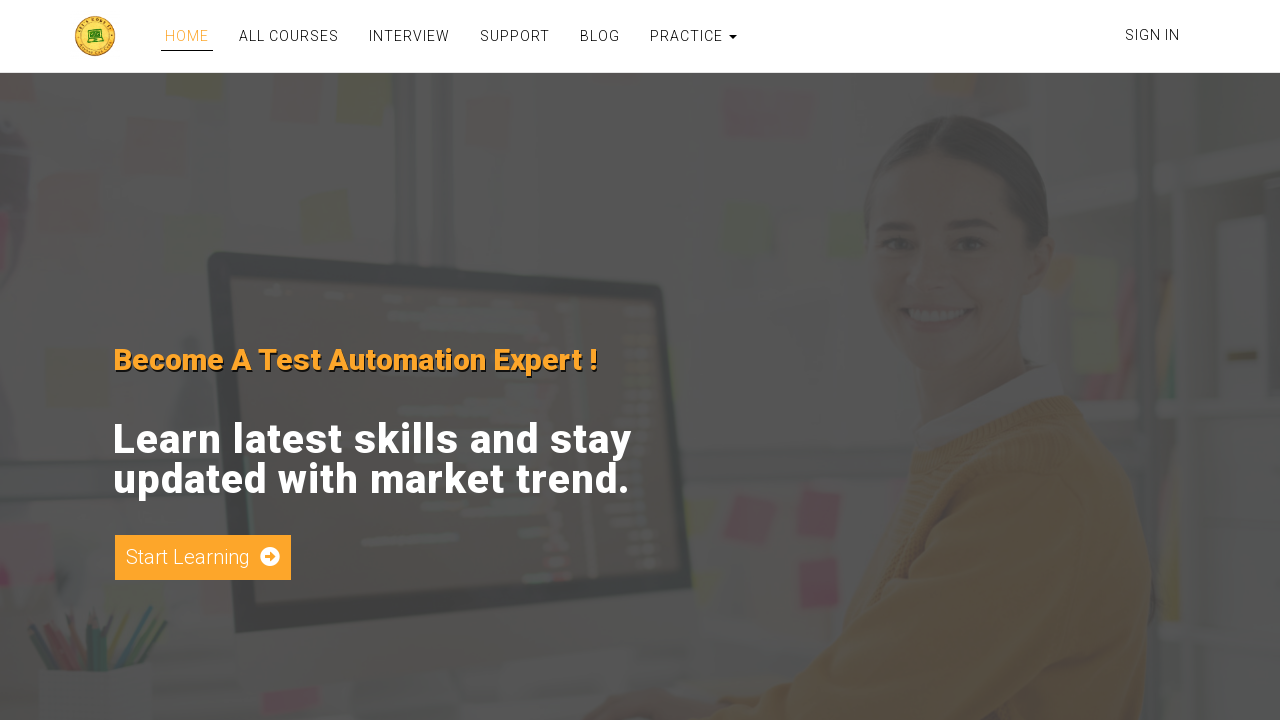

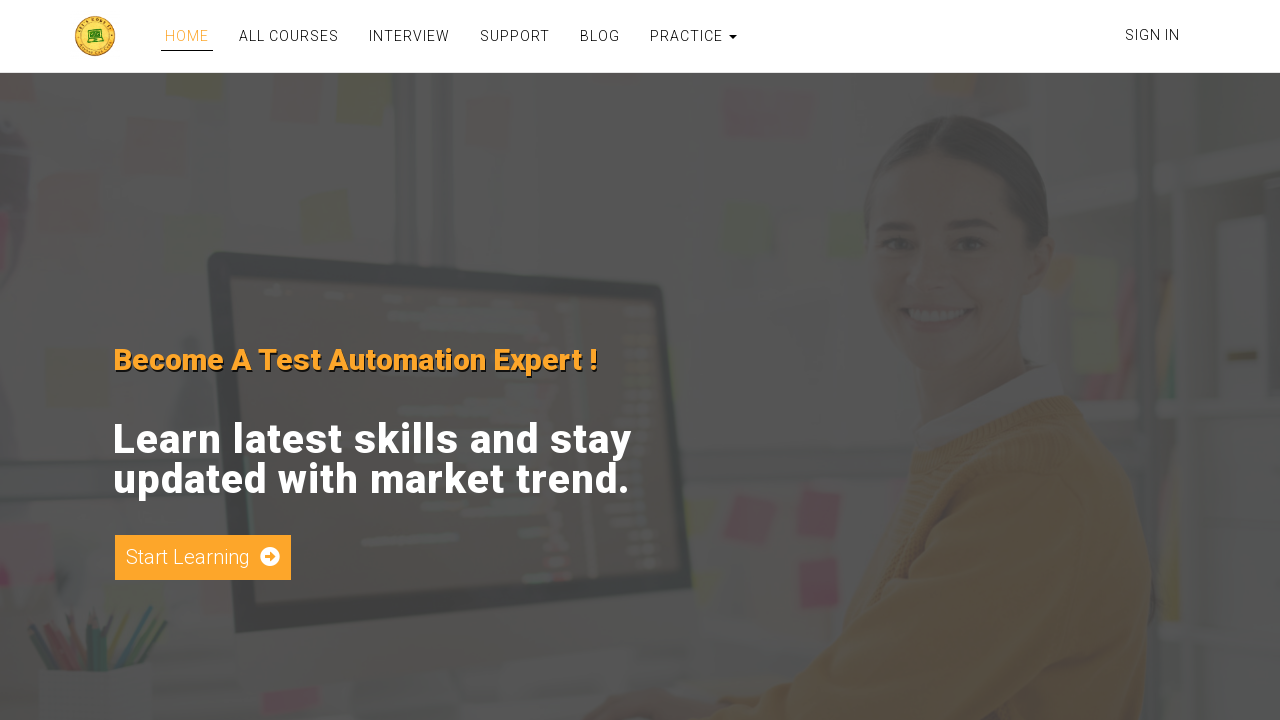